Tests window handle functionality by clicking a link that opens a new window, switching to the new window to verify its content, and then switching back to the original window to verify its title.

Starting URL: https://the-internet.herokuapp.com/windows

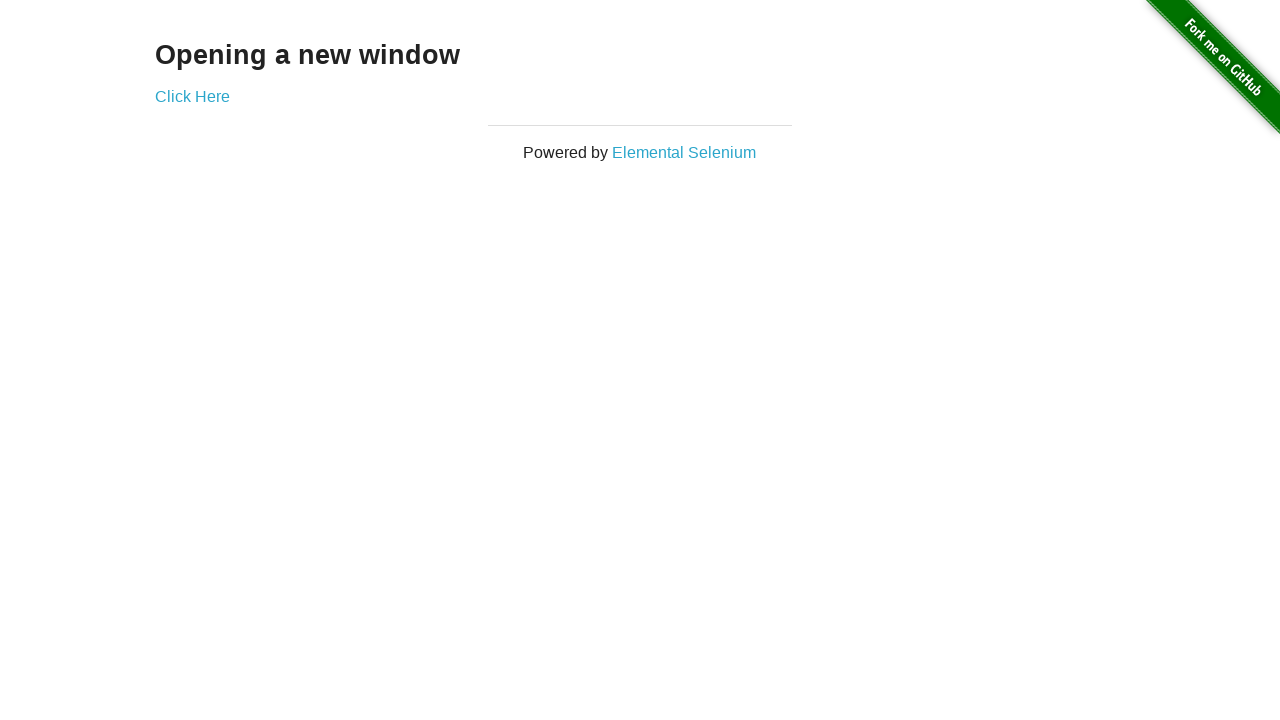

Waited for h3 selector to load on initial page
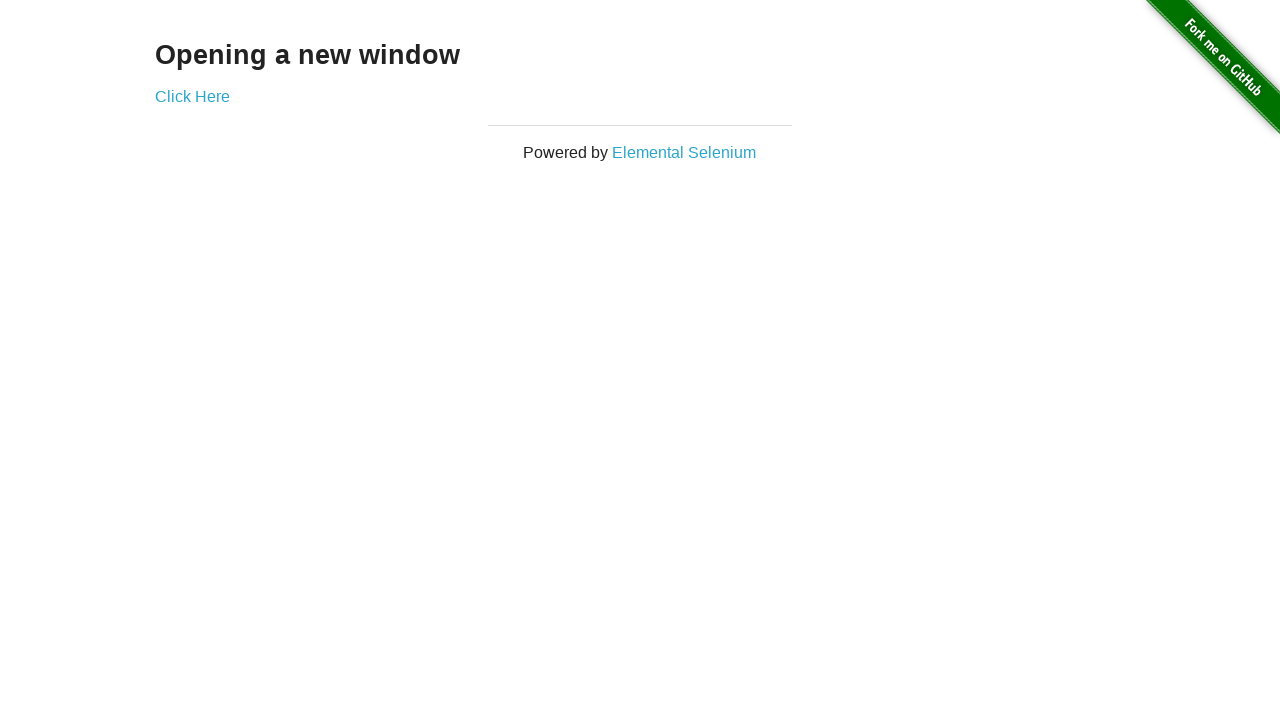

Verified page text is 'Opening a new window'
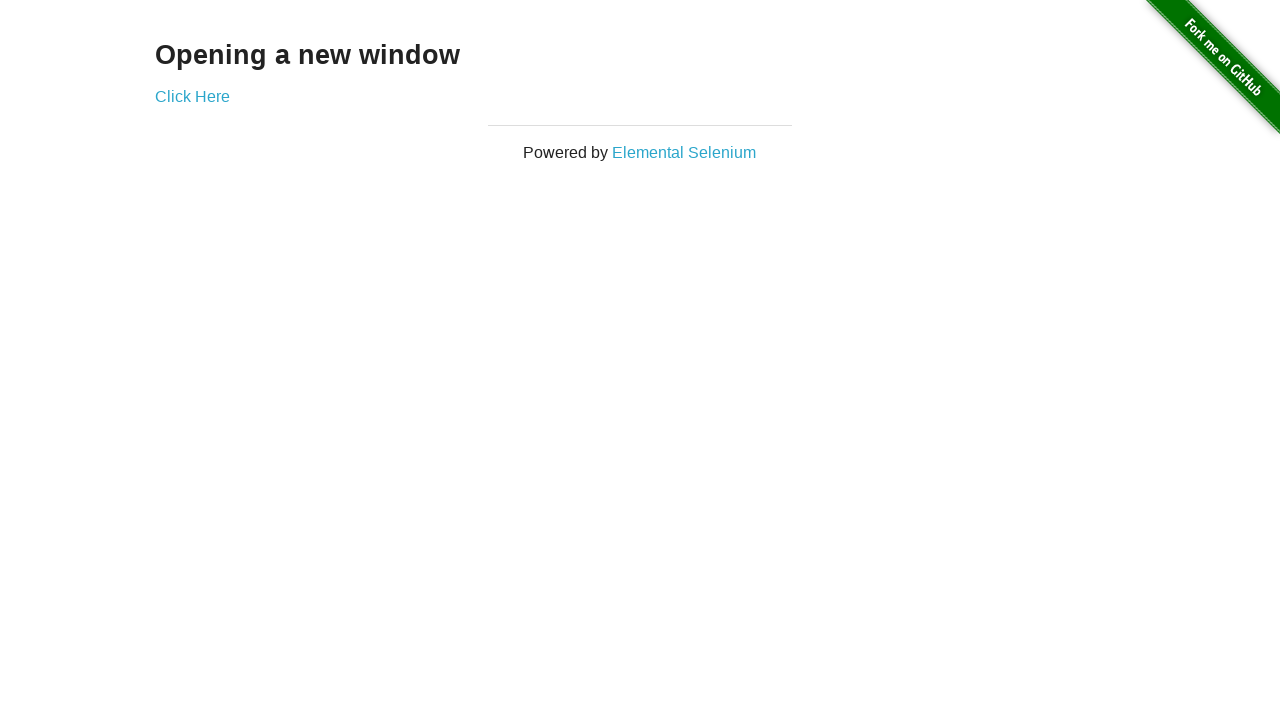

Verified initial page title is 'The Internet'
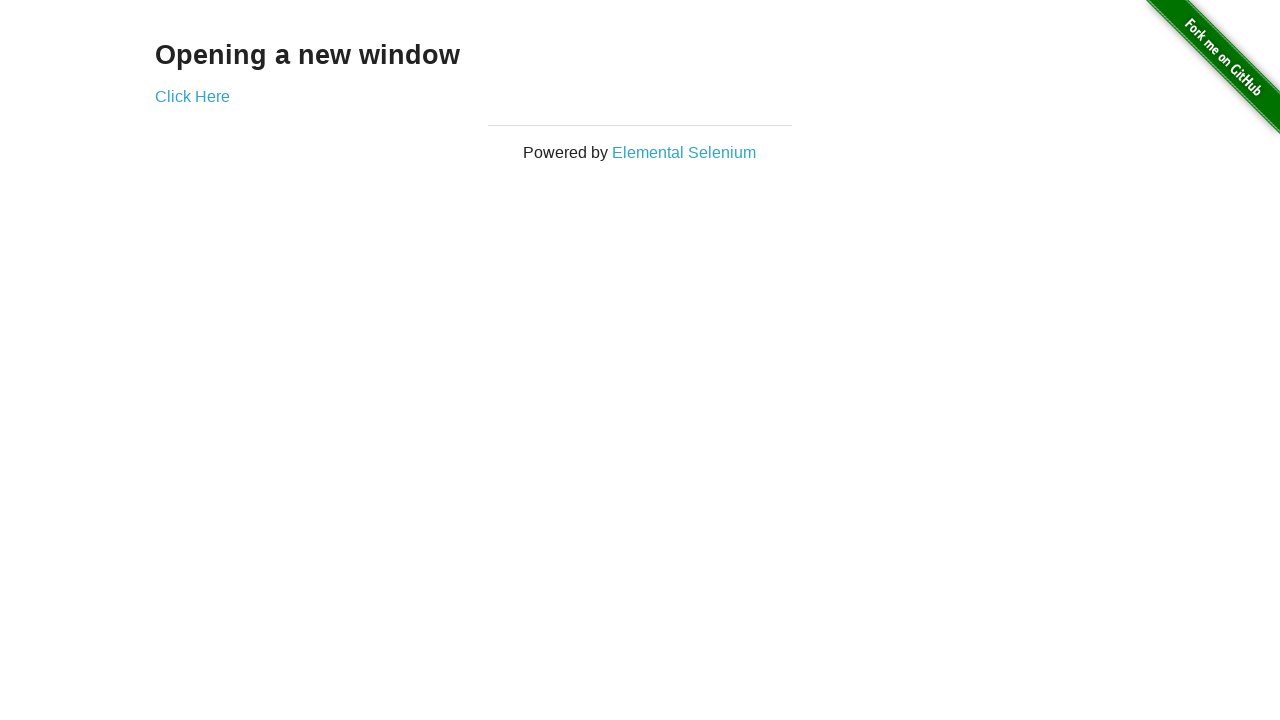

Clicked 'Click Here' link to open new window at (192, 96) on a:has-text('Click Here')
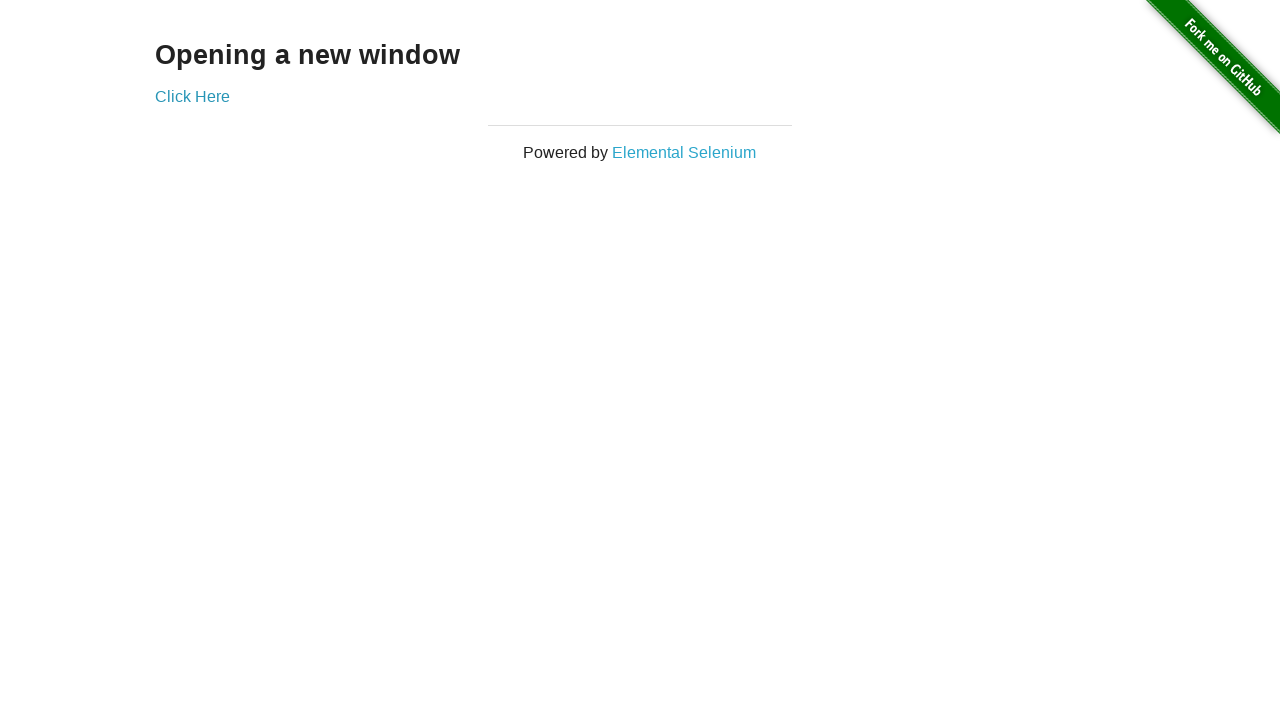

New window opened and loaded
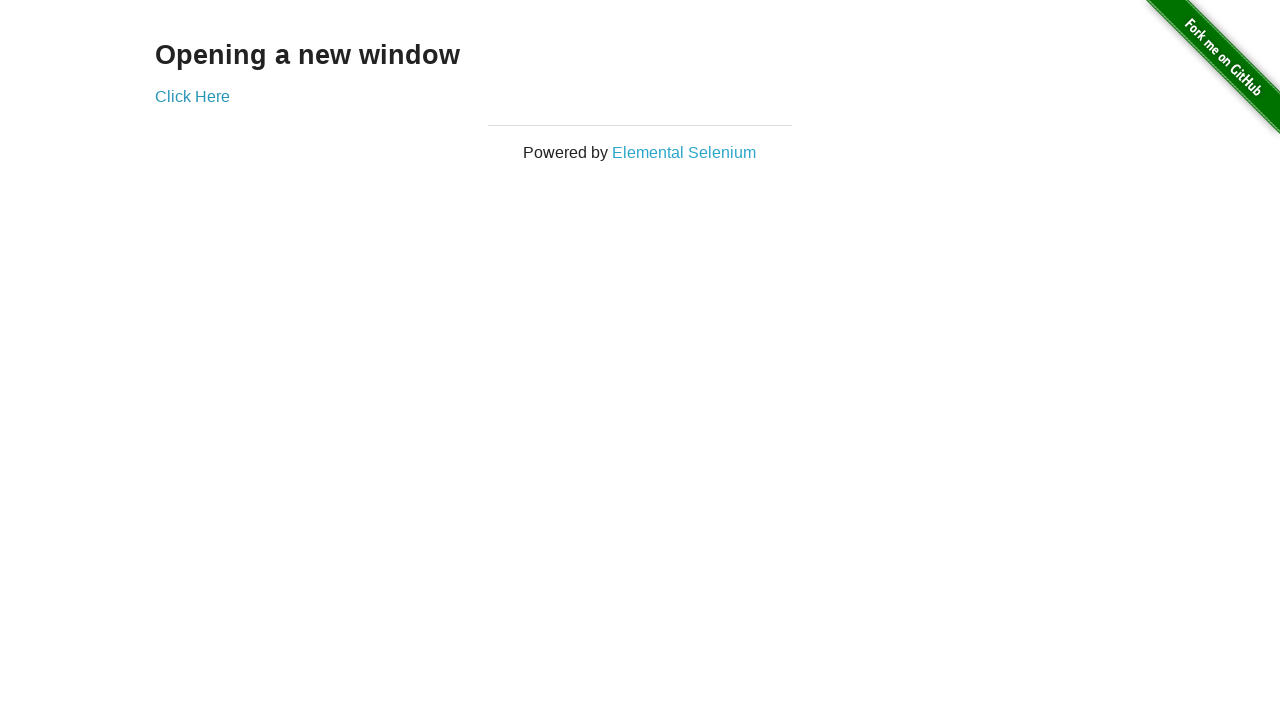

Verified new window title is 'New Window'
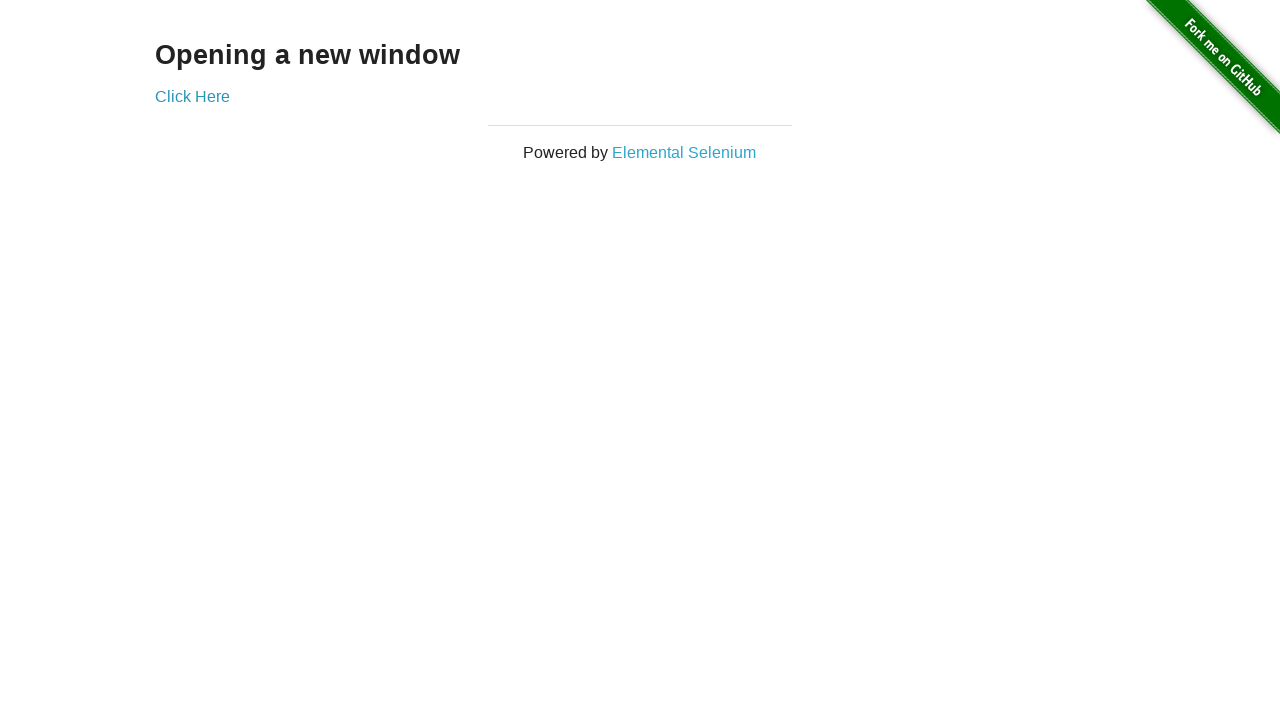

Verified new window page text is 'New Window'
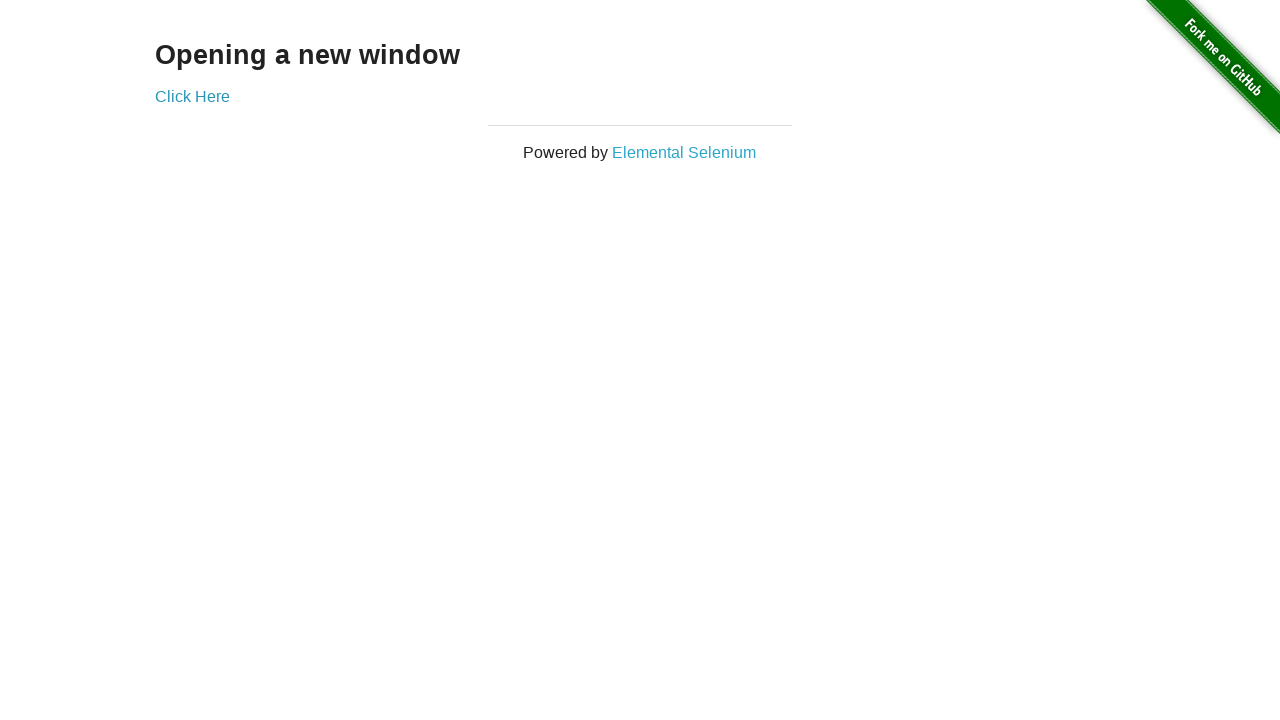

Switched back to original window
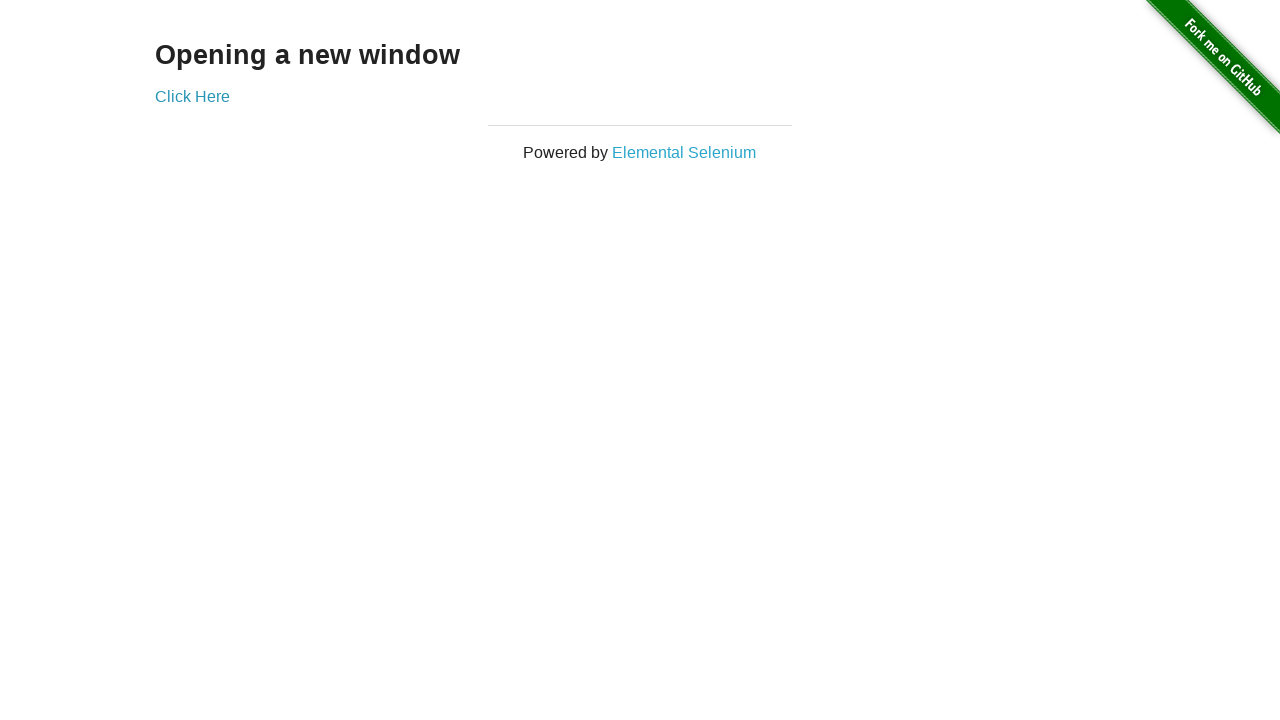

Verified original window title is still 'The Internet'
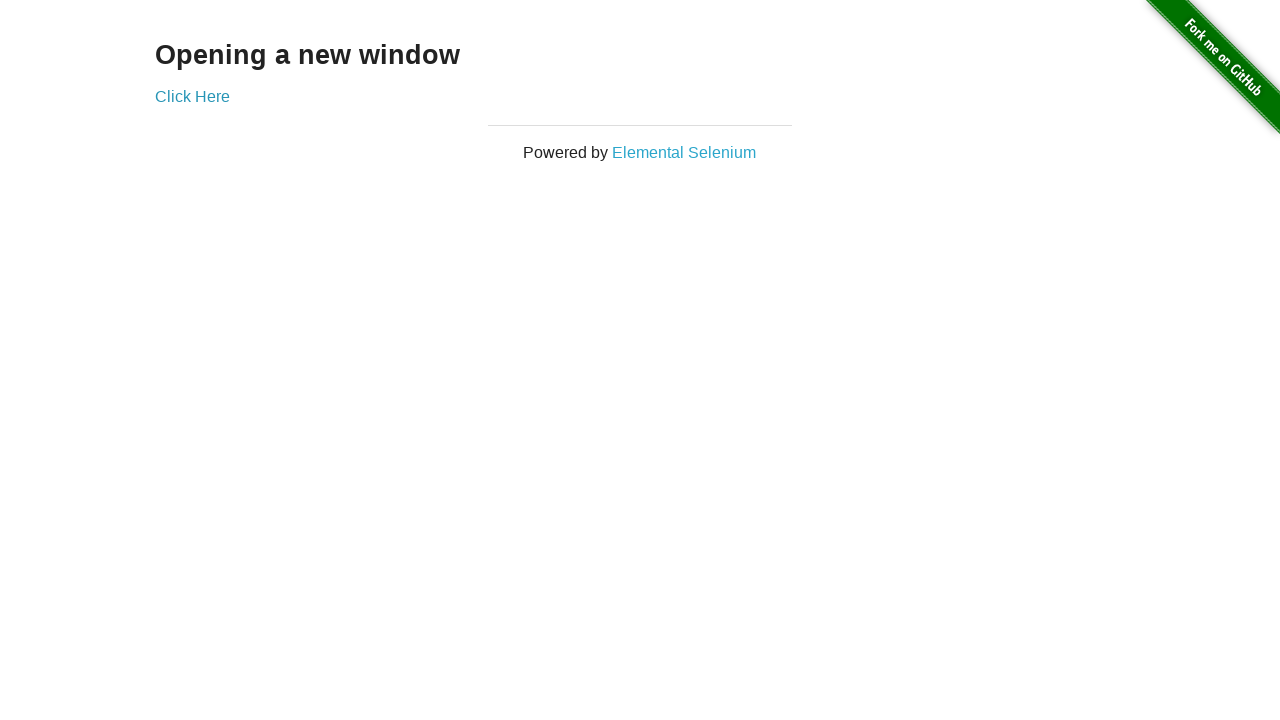

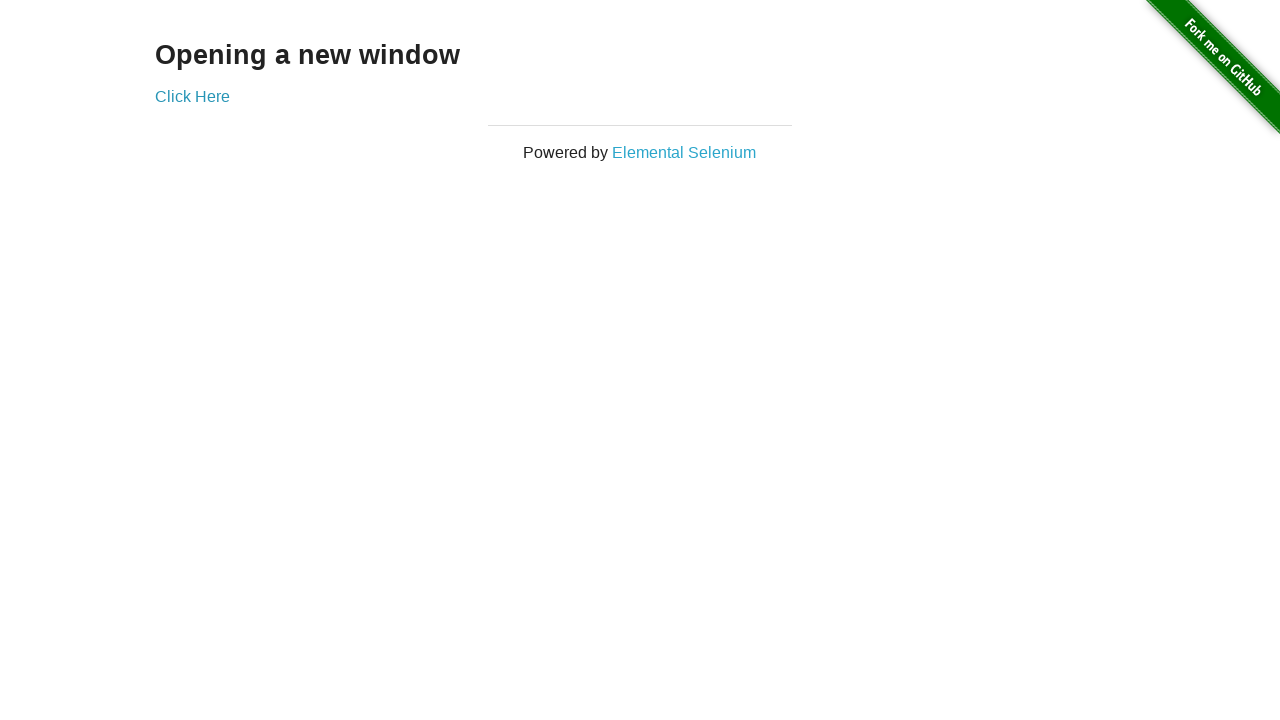